Navigates to a button testing page and clicks on a button element to verify page interaction

Starting URL: https://www.leafground.com/button.xhtml

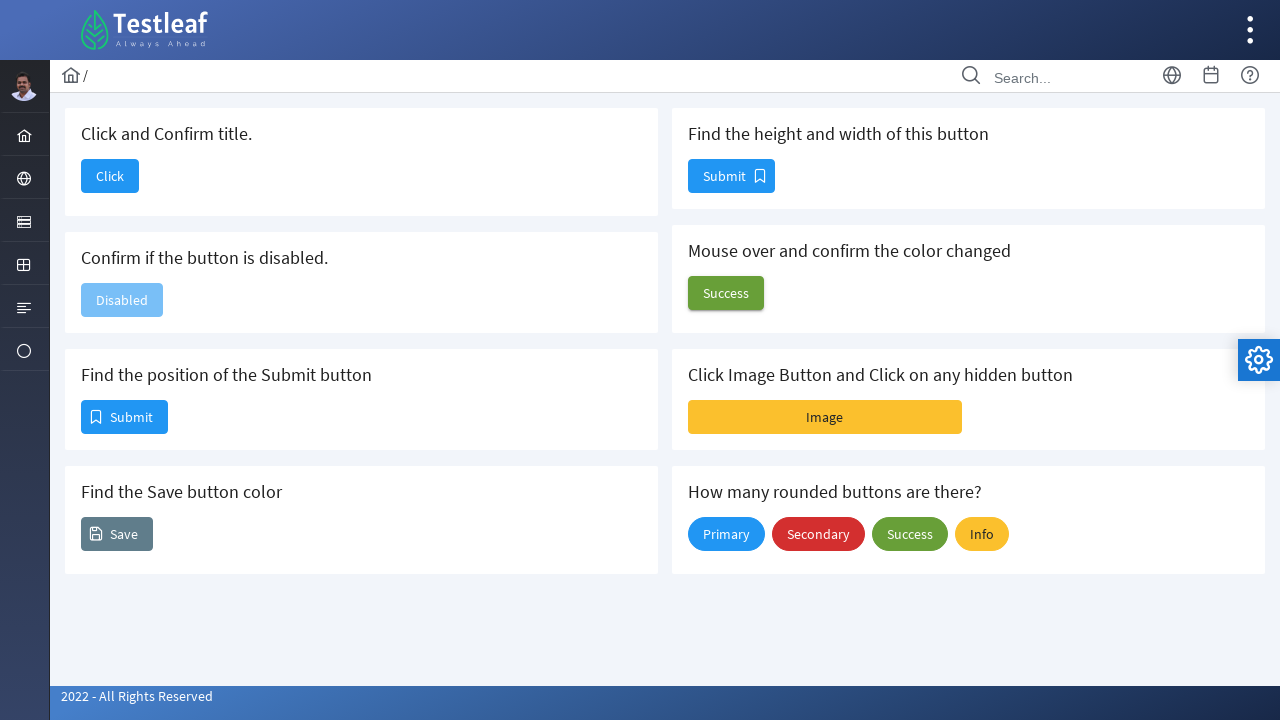

Navigated to button testing page
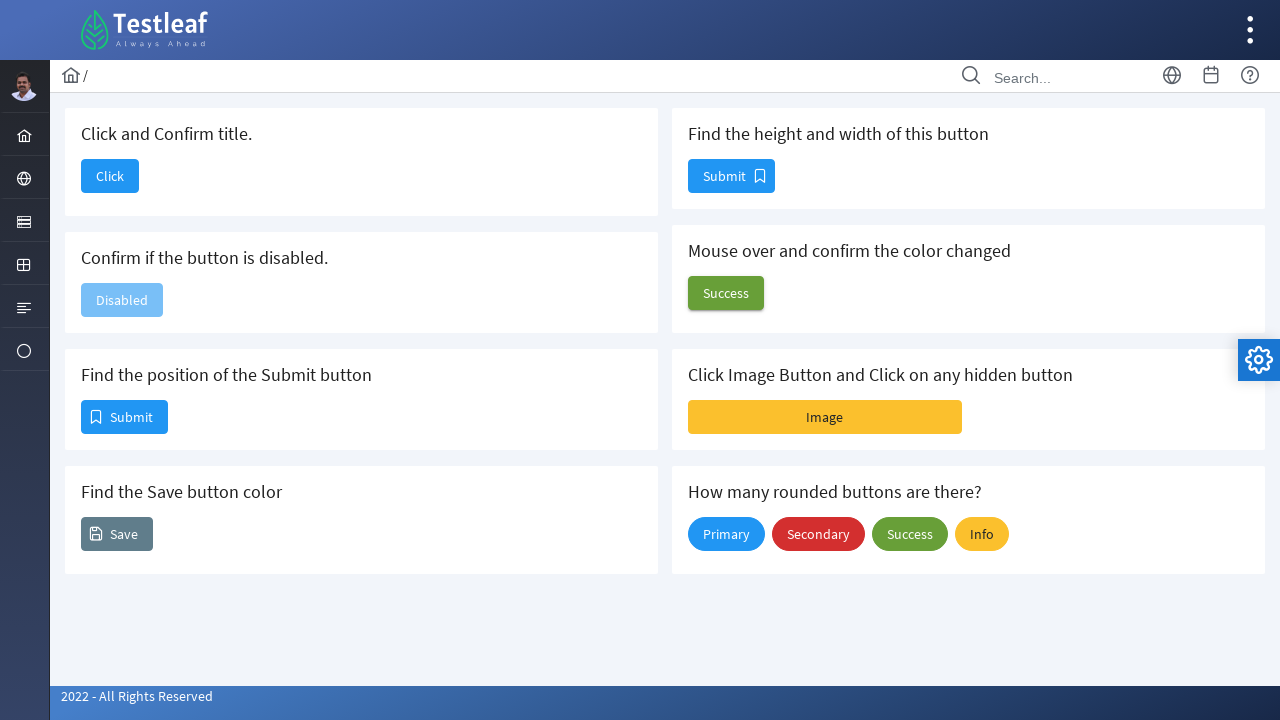

Clicked button element with class 'ui-button-text ui-c' at (110, 176) on xpath=//span[contains(@class,'ui-button-text ui-c')]
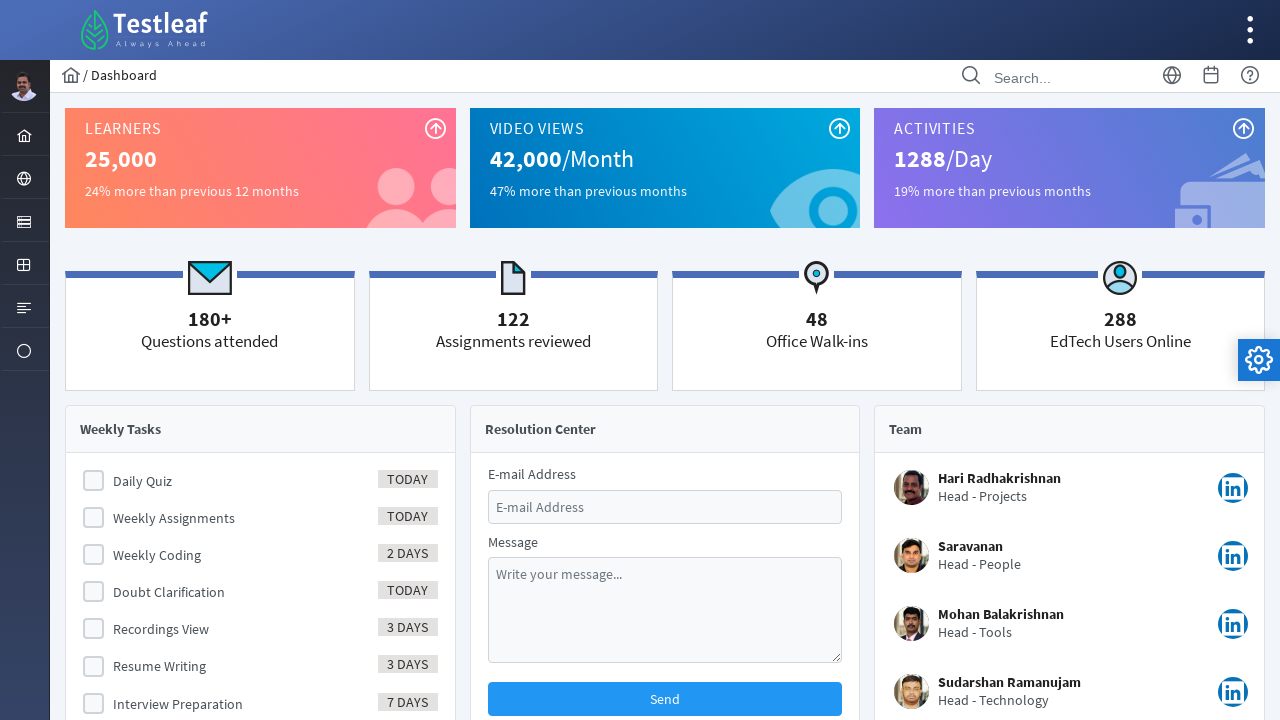

Retrieved page title: Dashboard
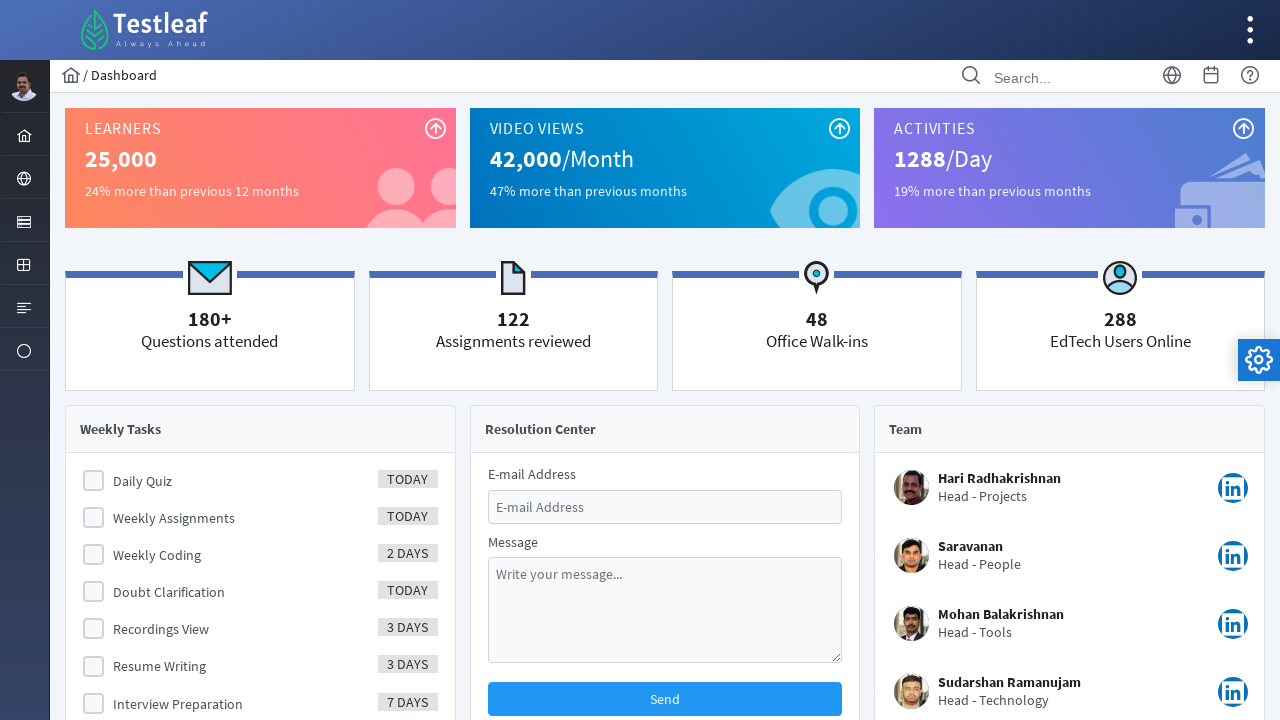

Printed page title to console
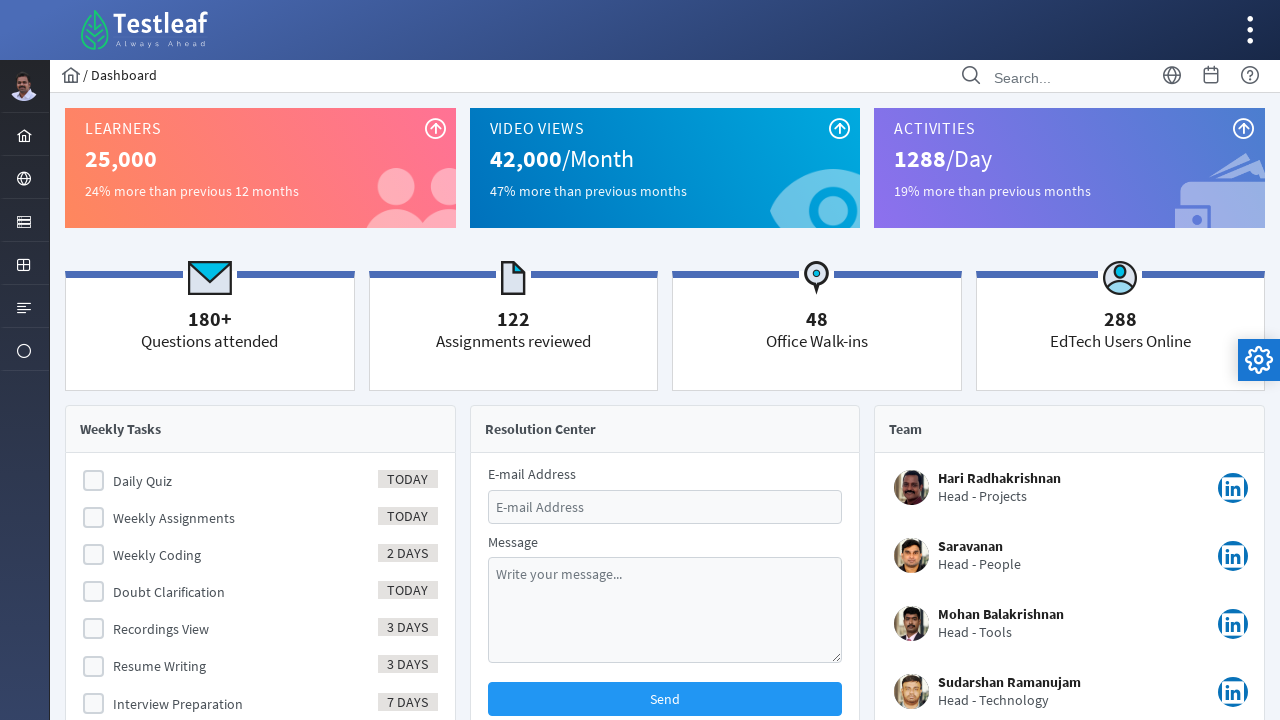

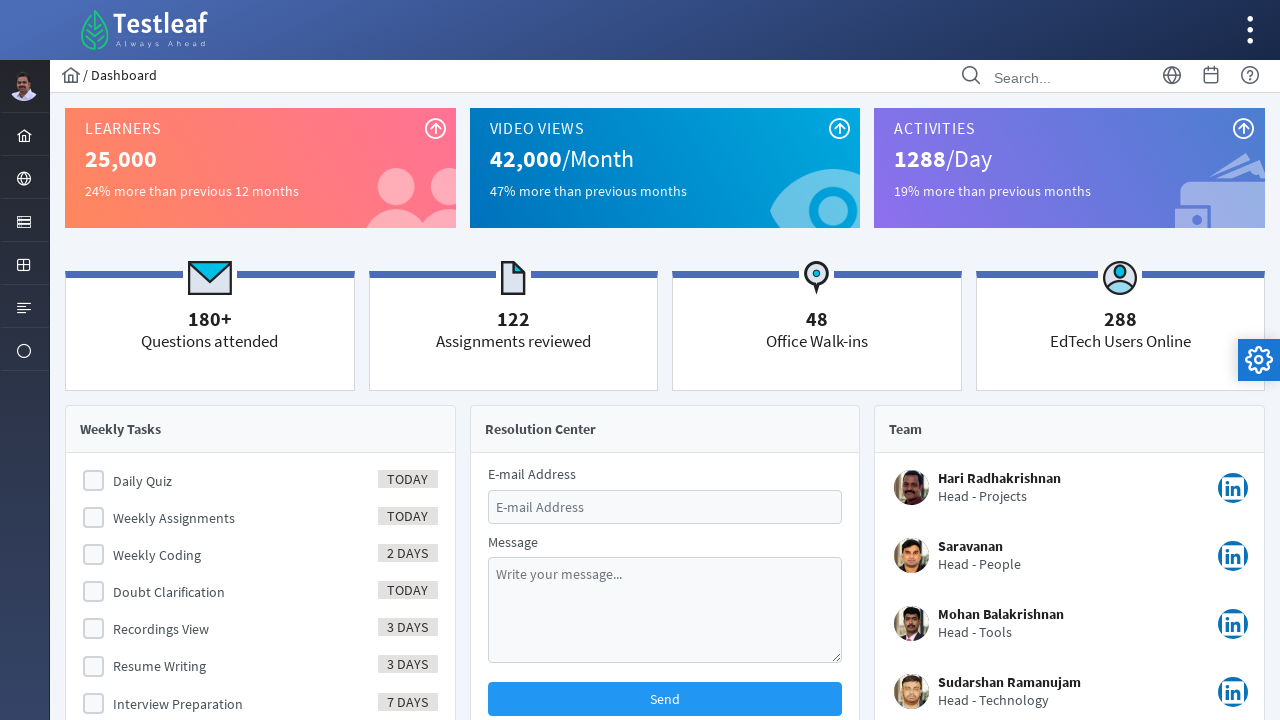